Tests flight booking flow on BlazeDemo by searching for flights and selecting one from the results

Starting URL: http://blazedemo.com/

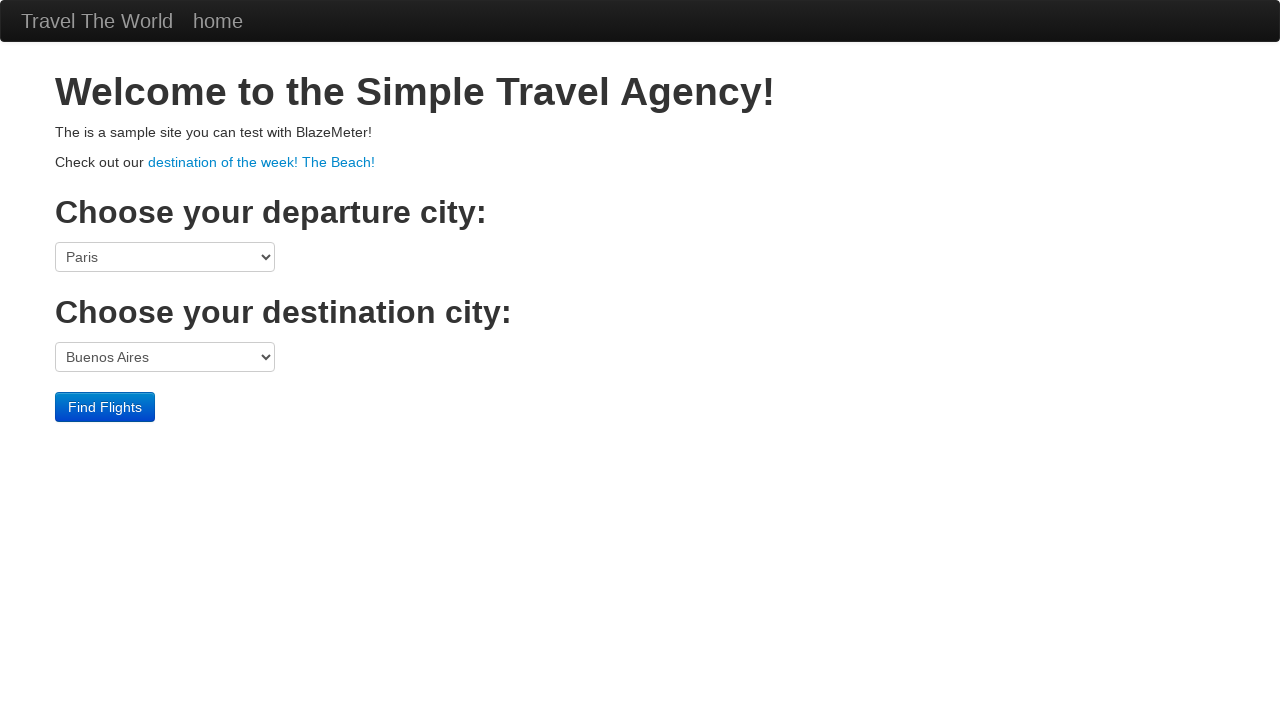

Clicked 'Find Flights' button to search for flights at (105, 407) on xpath=//input[@value="Find Flights"]
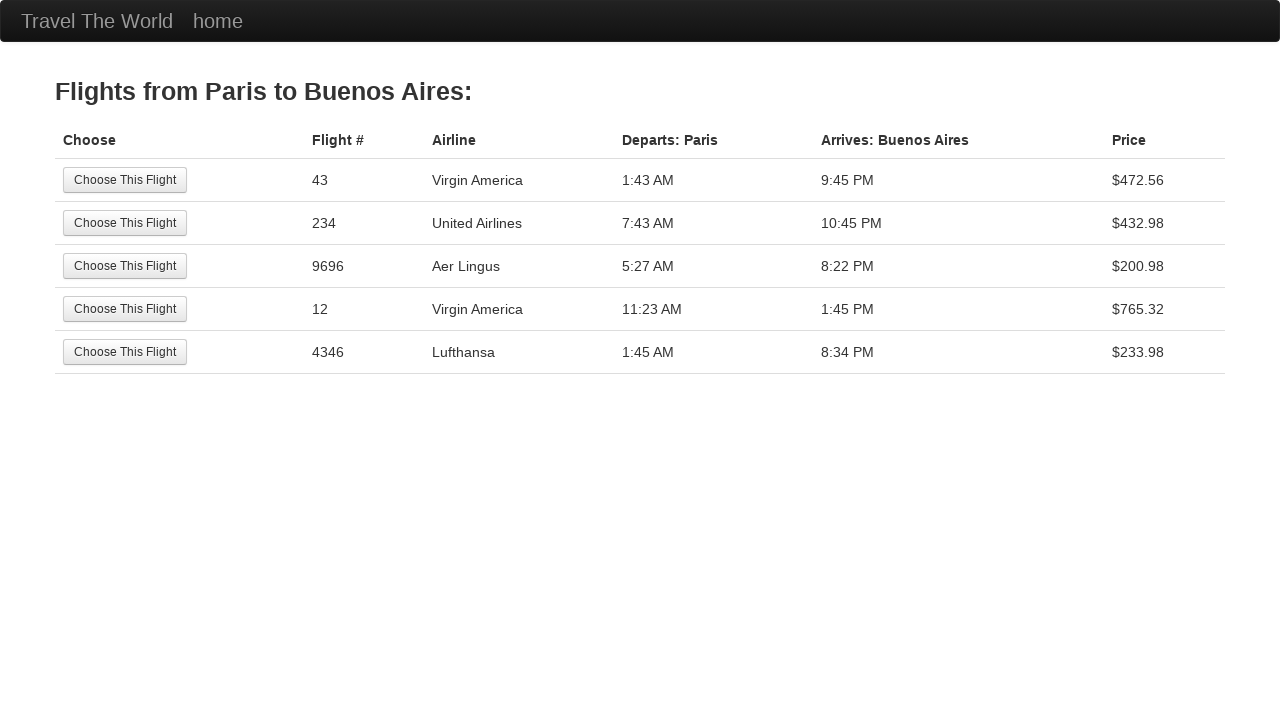

Flight results loaded with available flights
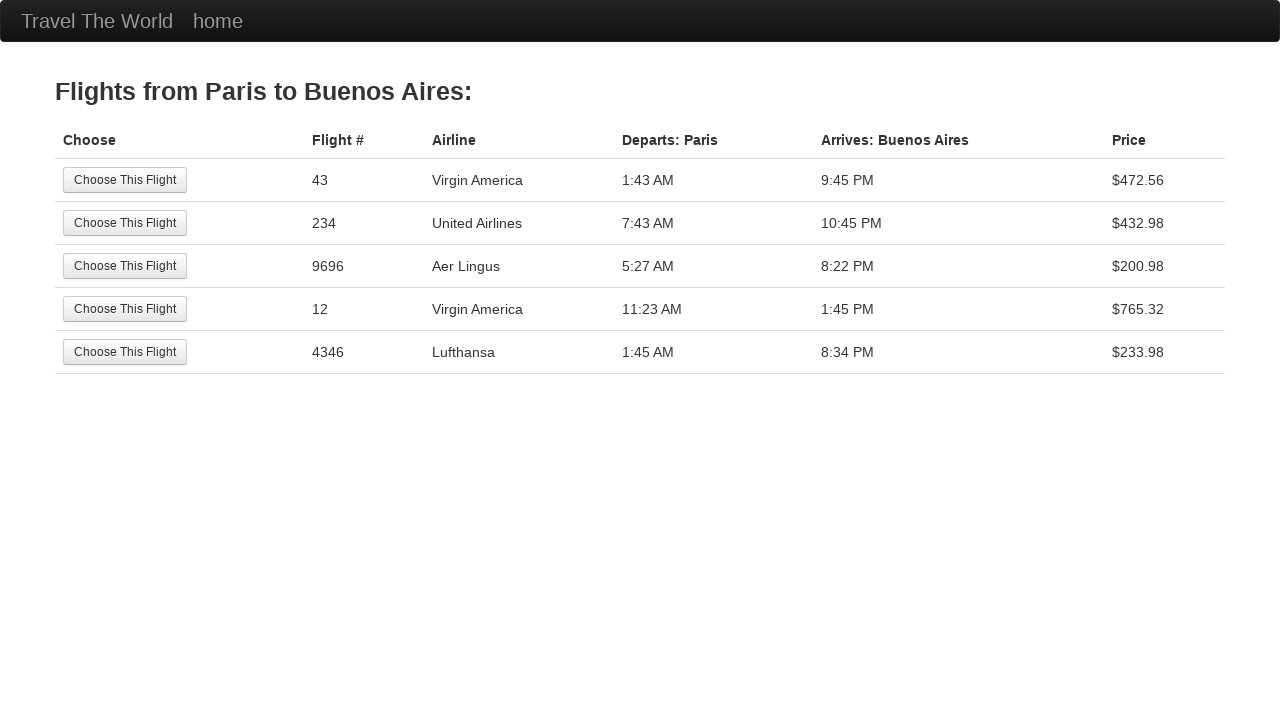

Selected flight with price $12 from the results at (179, 309) on xpath=//td[contains(text(),'12')]/preceding-sibling::td
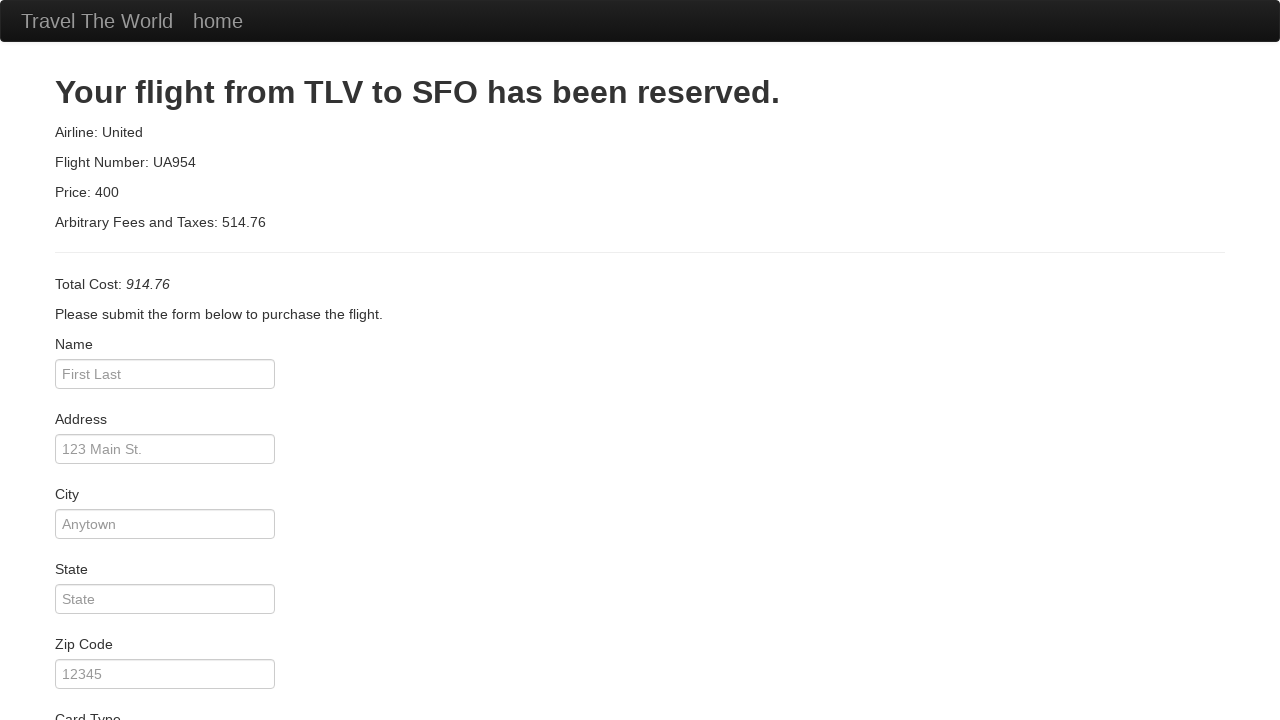

Reservation page loaded successfully
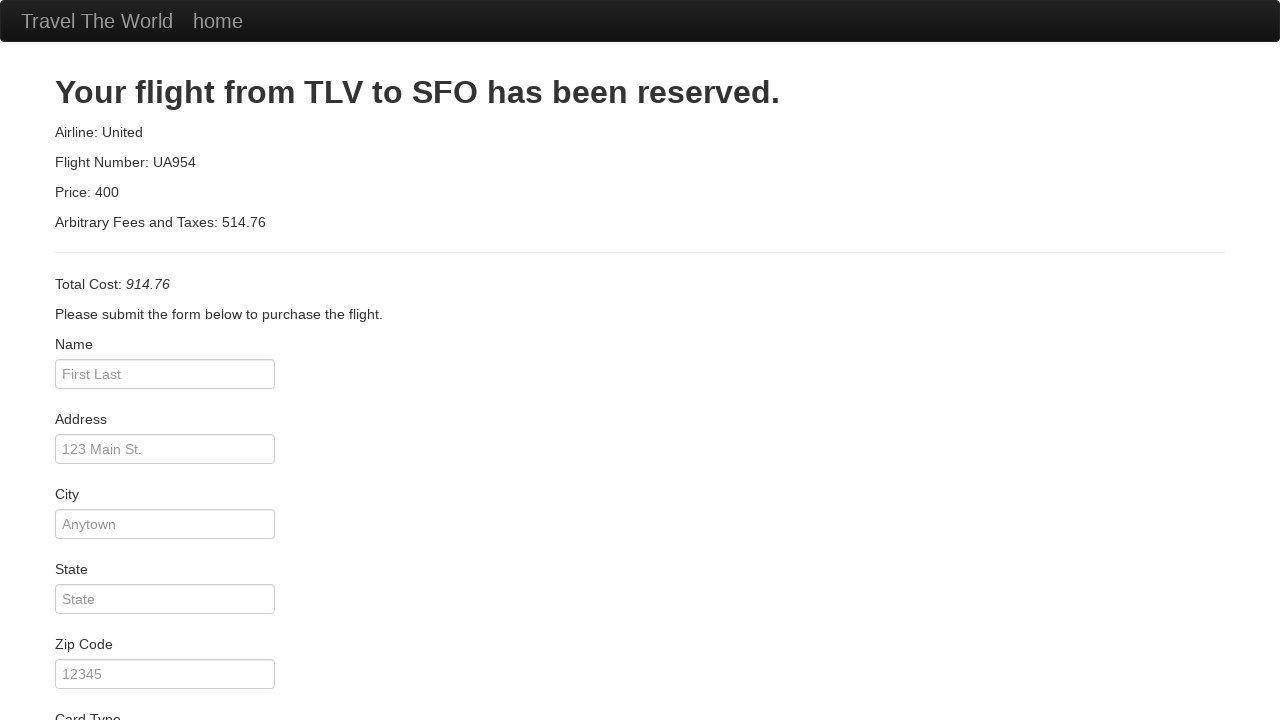

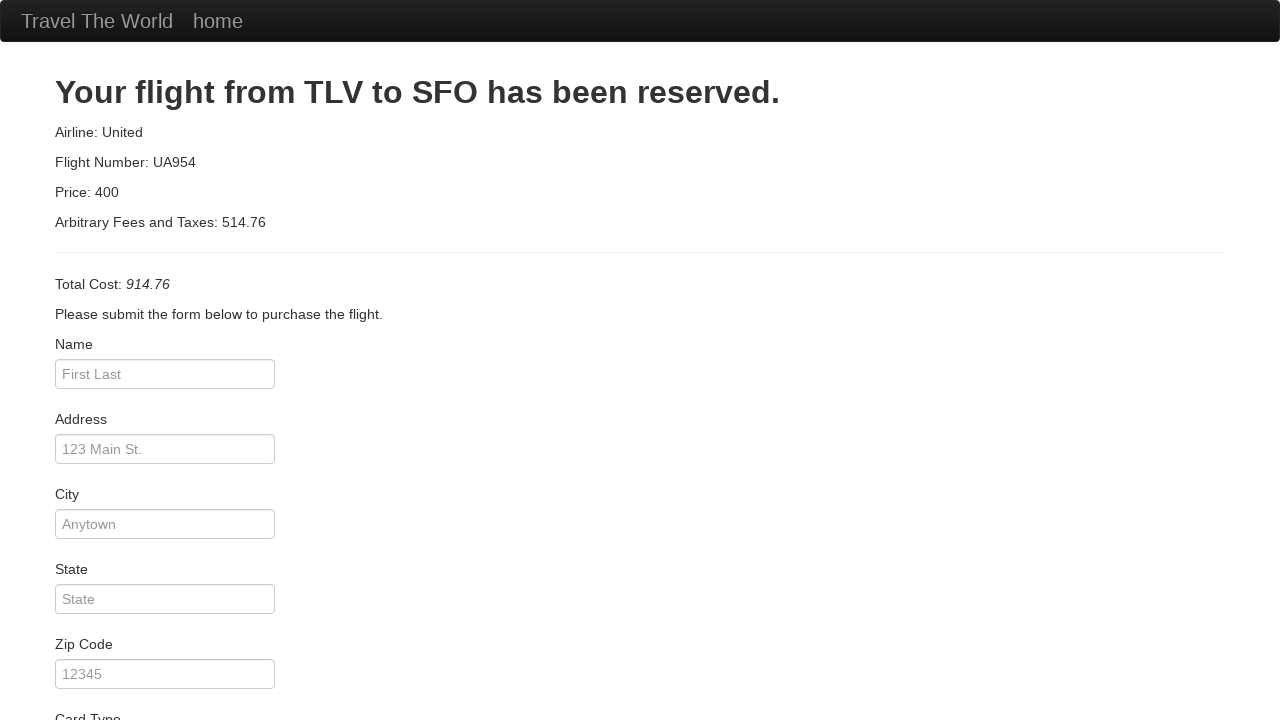